Tests filtering to display only active (incomplete) todo items

Starting URL: https://demo.playwright.dev/todomvc

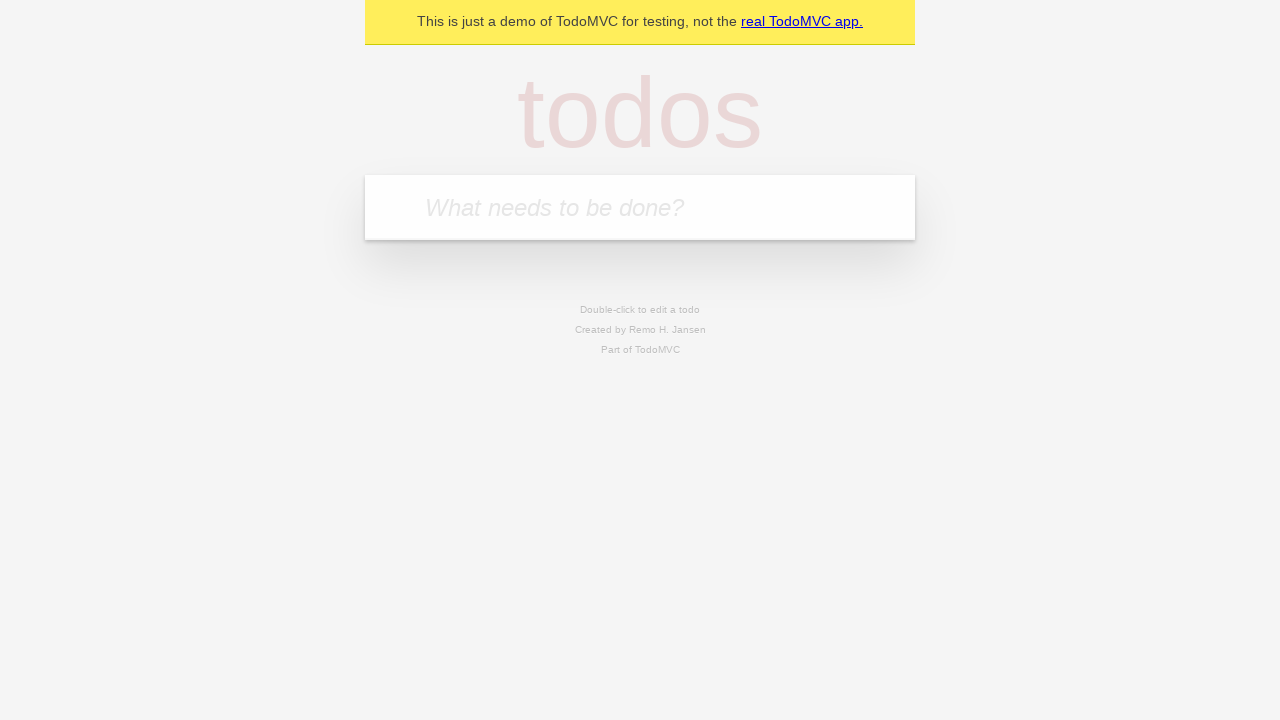

Filled todo input with 'buy some cheese' on internal:attr=[placeholder="What needs to be done?"i]
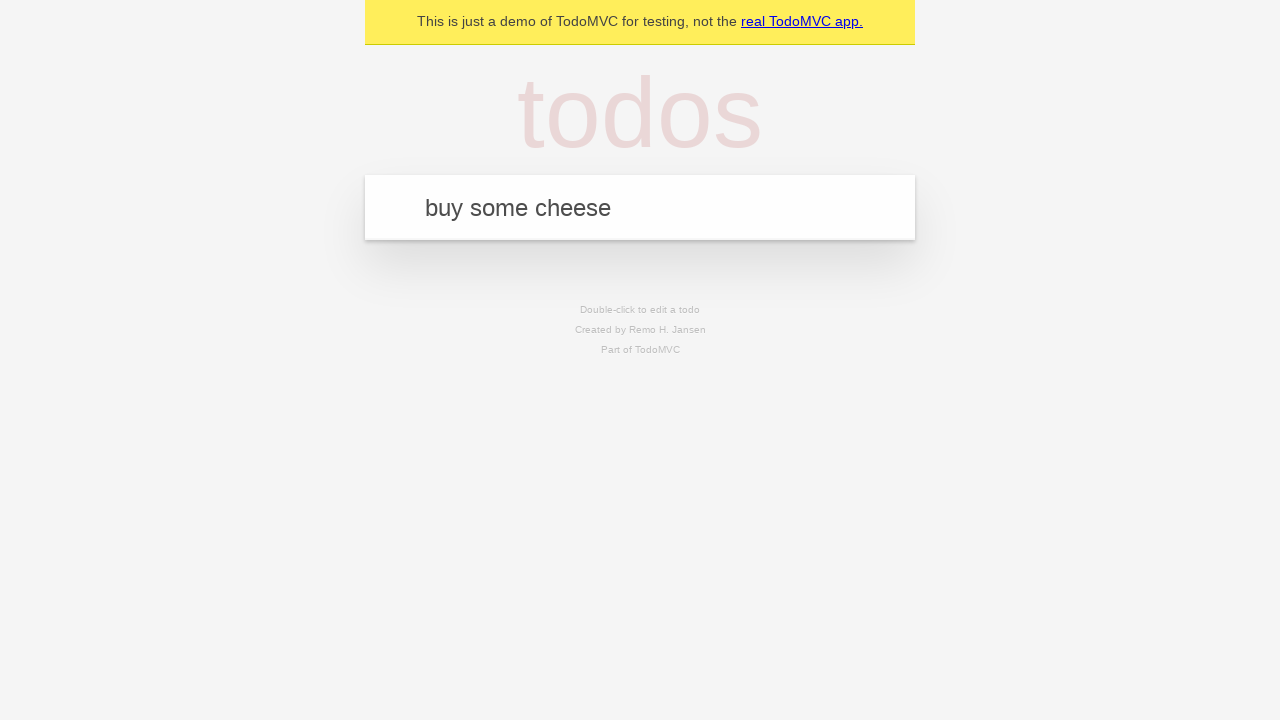

Pressed Enter to add first todo on internal:attr=[placeholder="What needs to be done?"i]
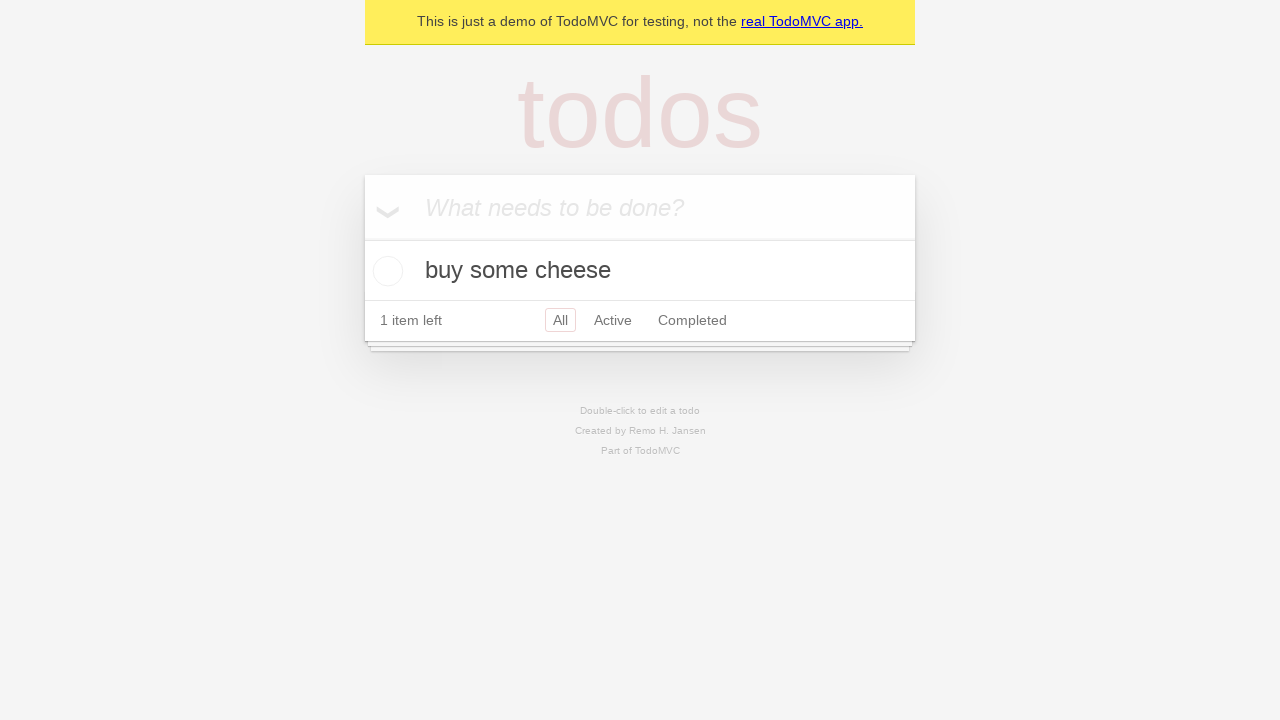

Filled todo input with 'feed the cat' on internal:attr=[placeholder="What needs to be done?"i]
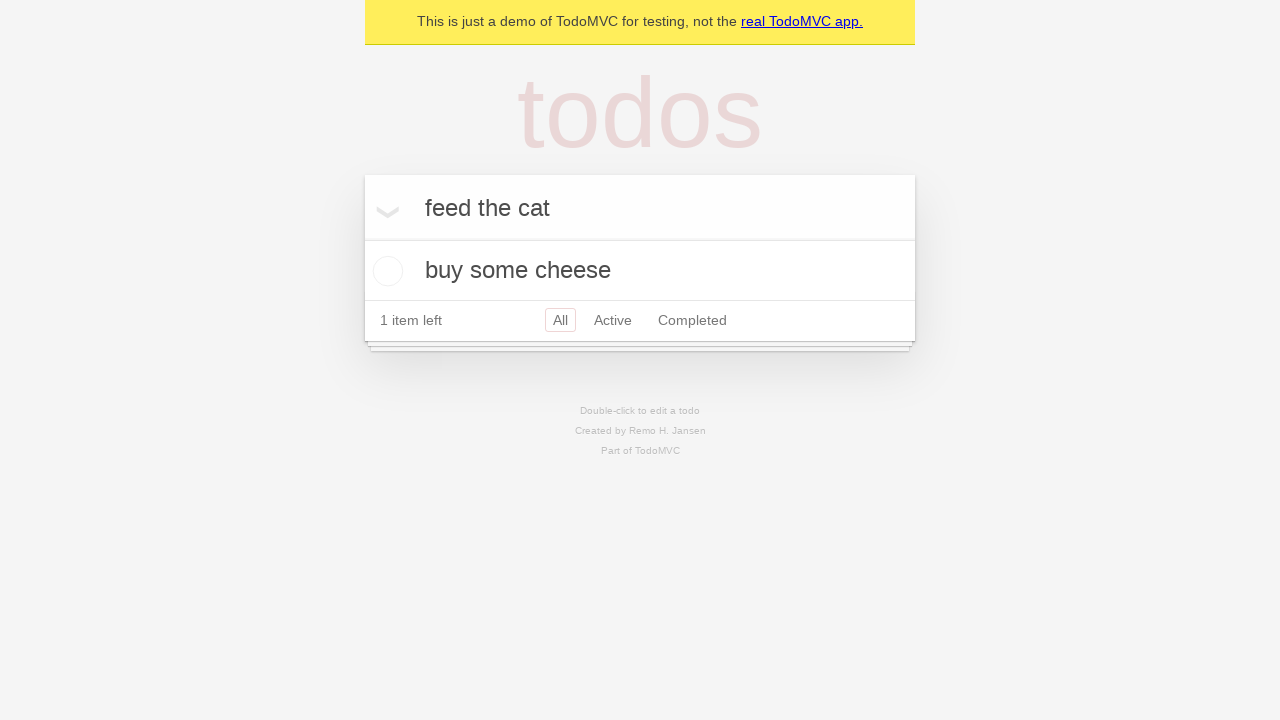

Pressed Enter to add second todo on internal:attr=[placeholder="What needs to be done?"i]
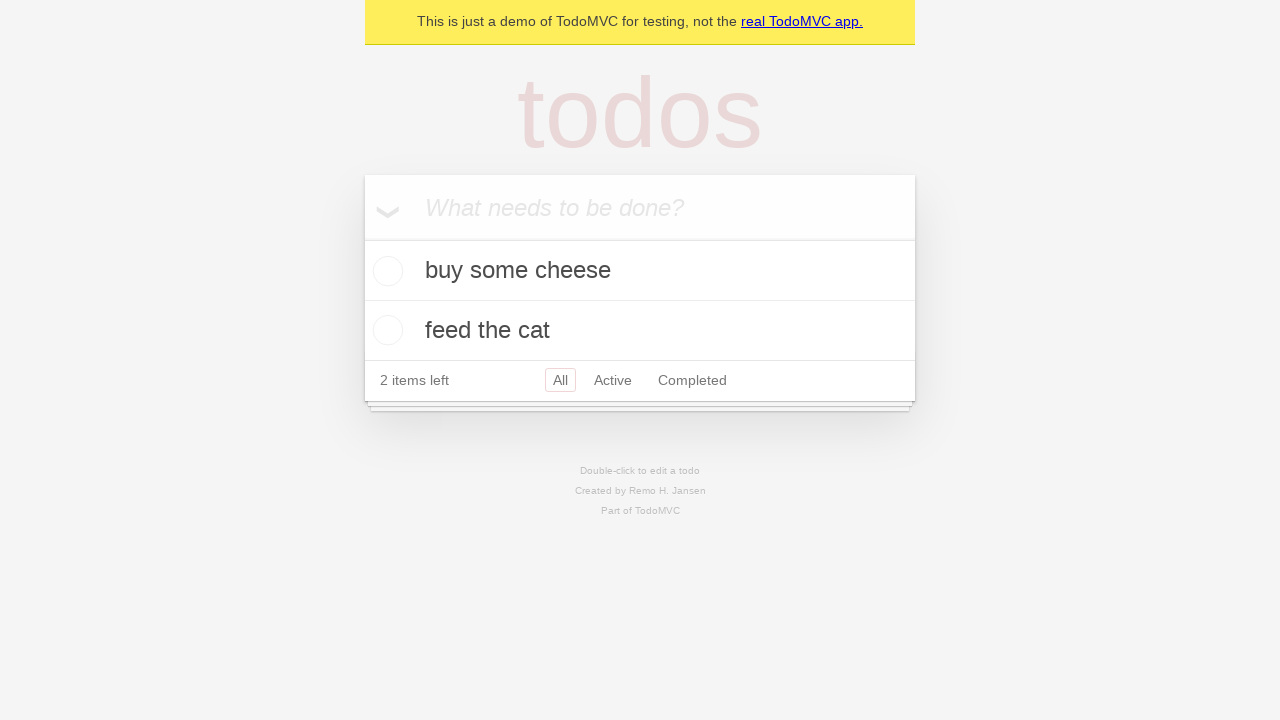

Filled todo input with 'book a doctors appointment' on internal:attr=[placeholder="What needs to be done?"i]
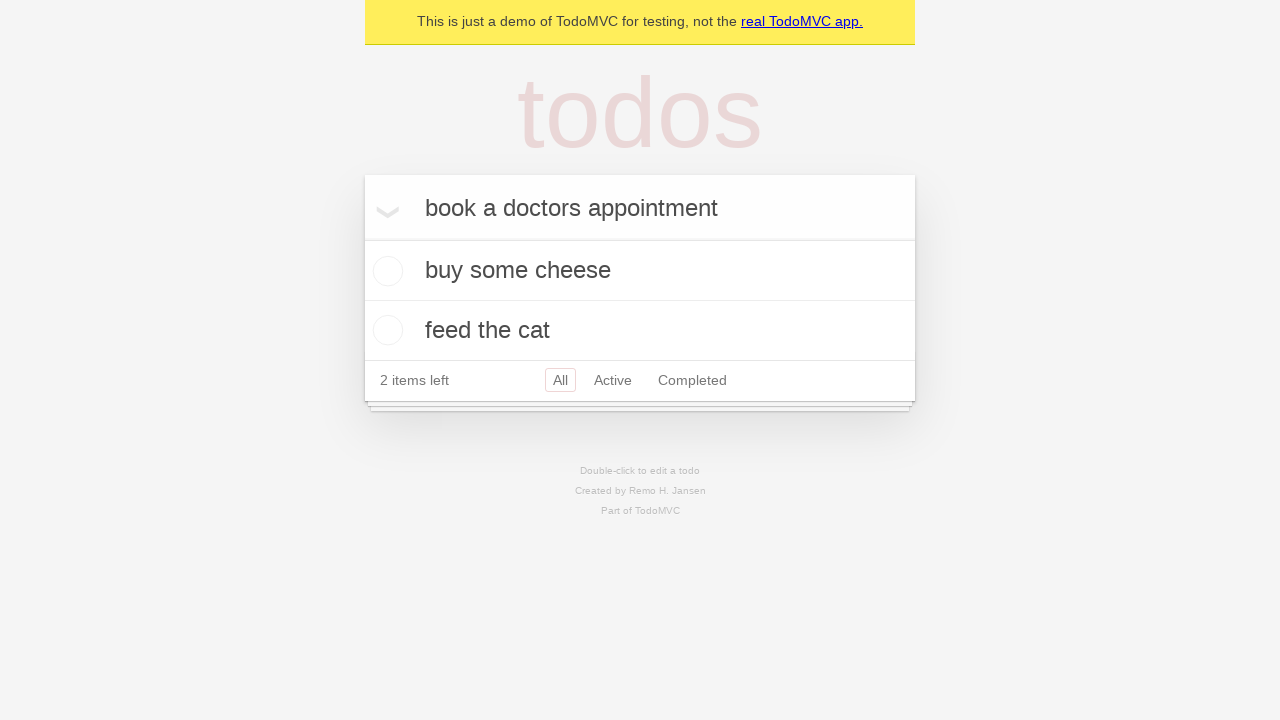

Pressed Enter to add third todo on internal:attr=[placeholder="What needs to be done?"i]
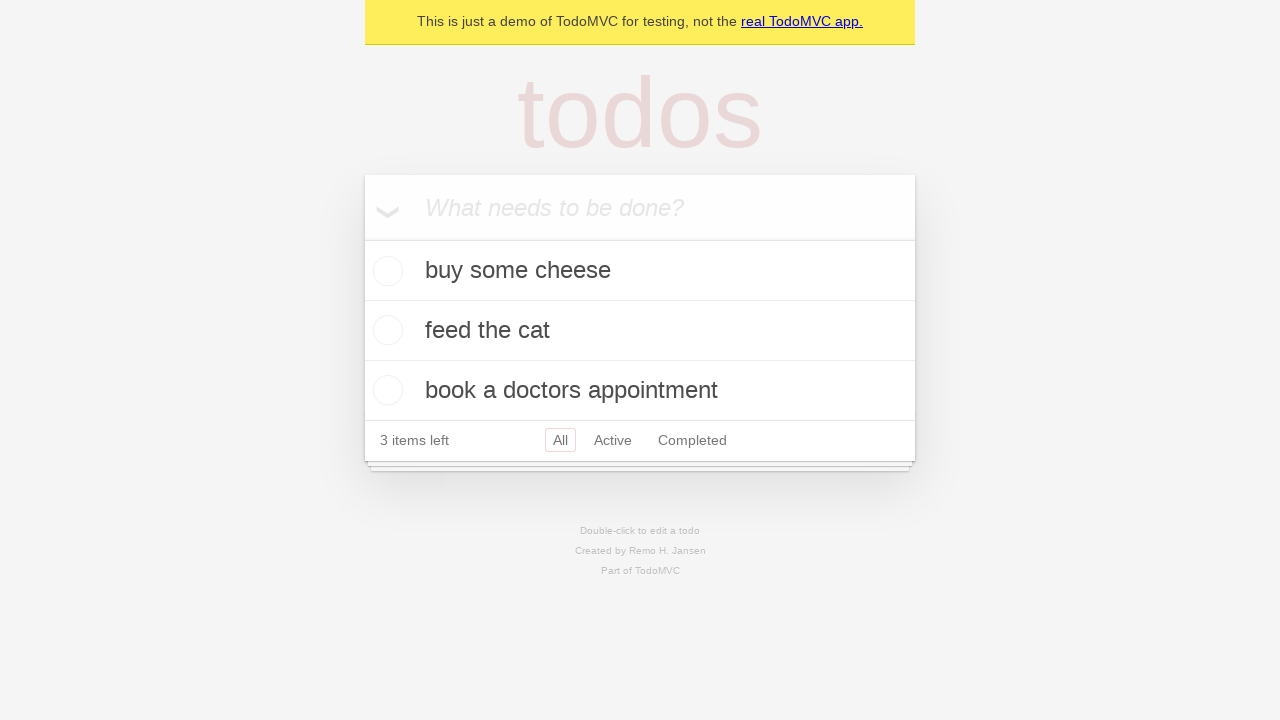

Todo items loaded in the DOM
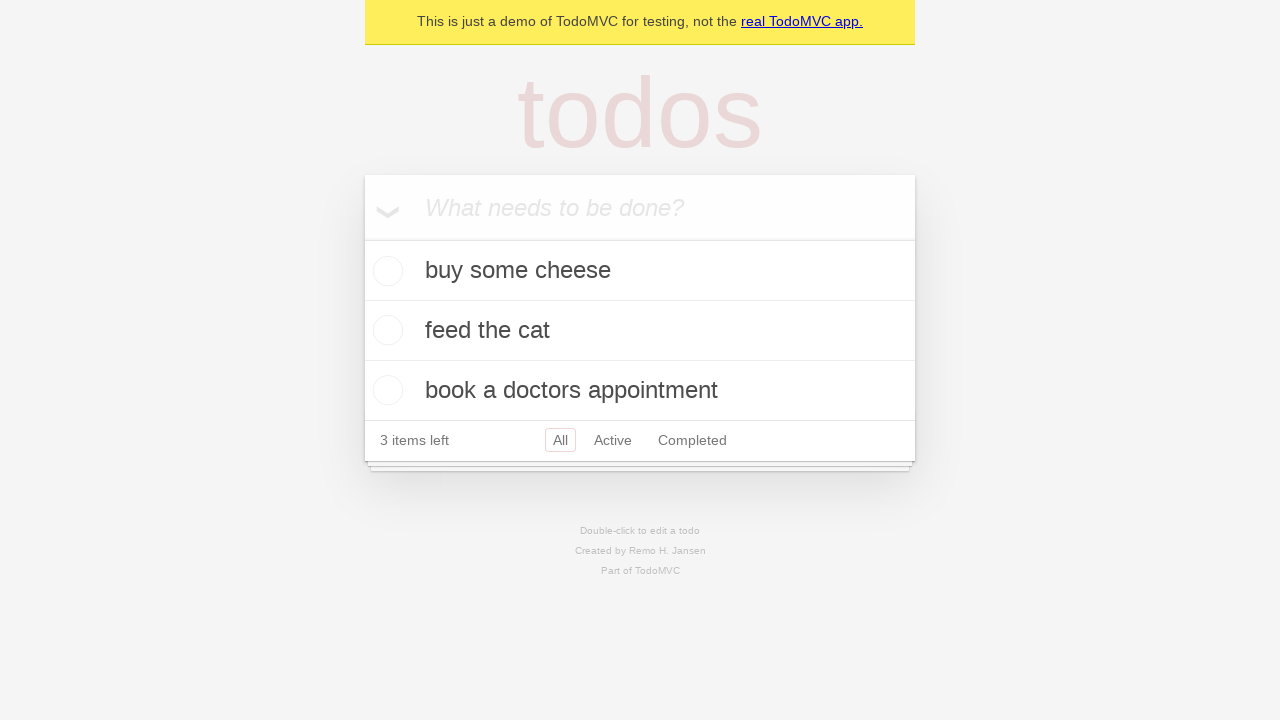

Checked the second todo item to mark it as complete at (385, 330) on internal:testid=[data-testid="todo-item"s] >> nth=1 >> internal:role=checkbox
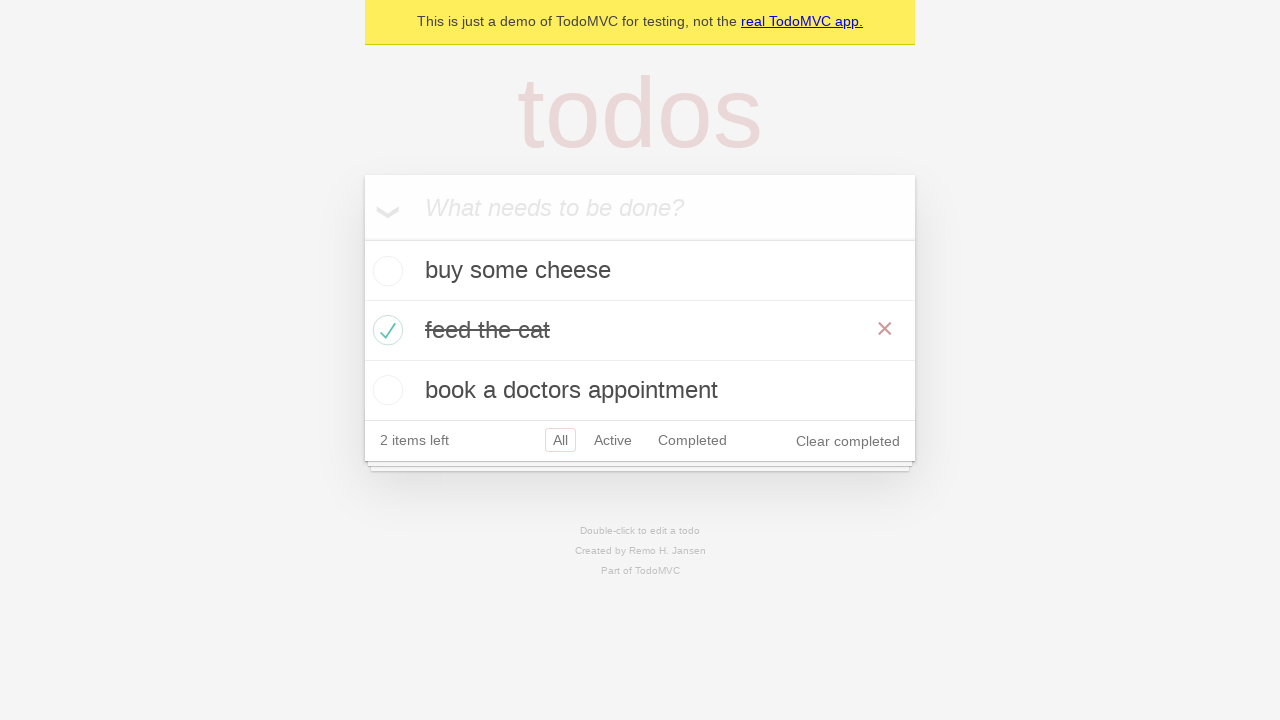

Clicked the Active filter to display only incomplete todos at (613, 440) on internal:role=link[name="Active"i]
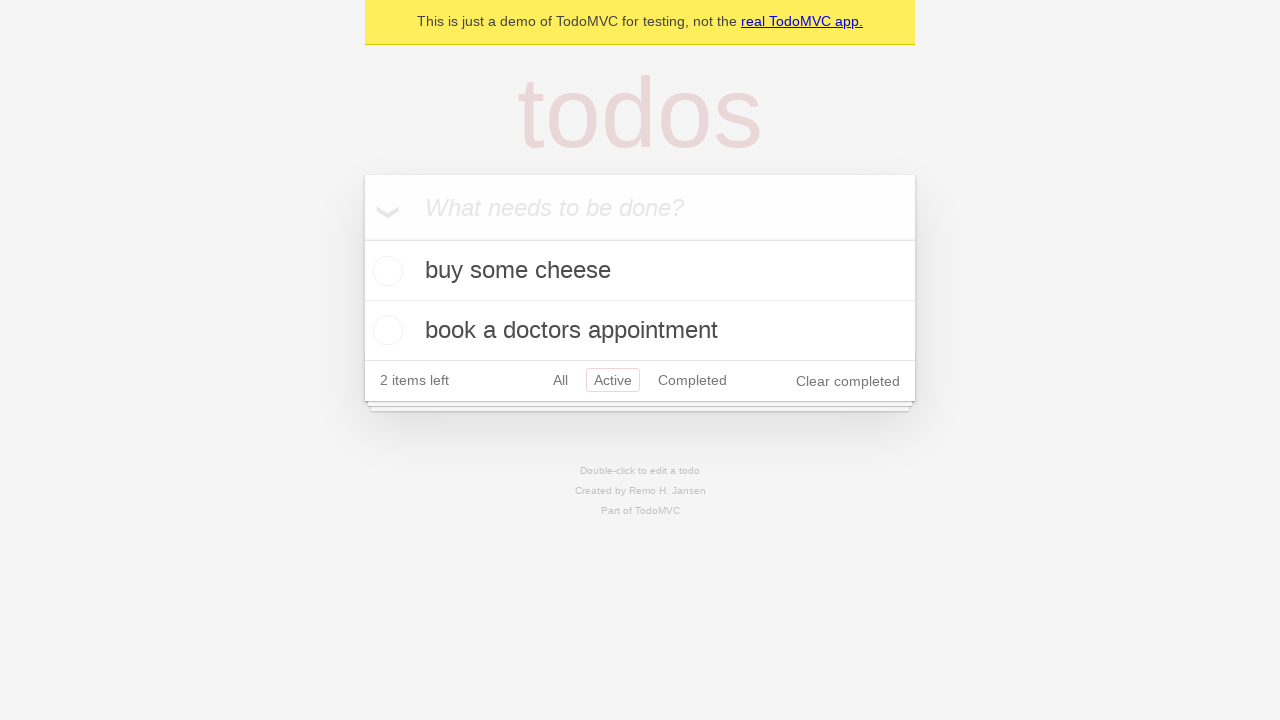

Filtered view loaded showing only active items
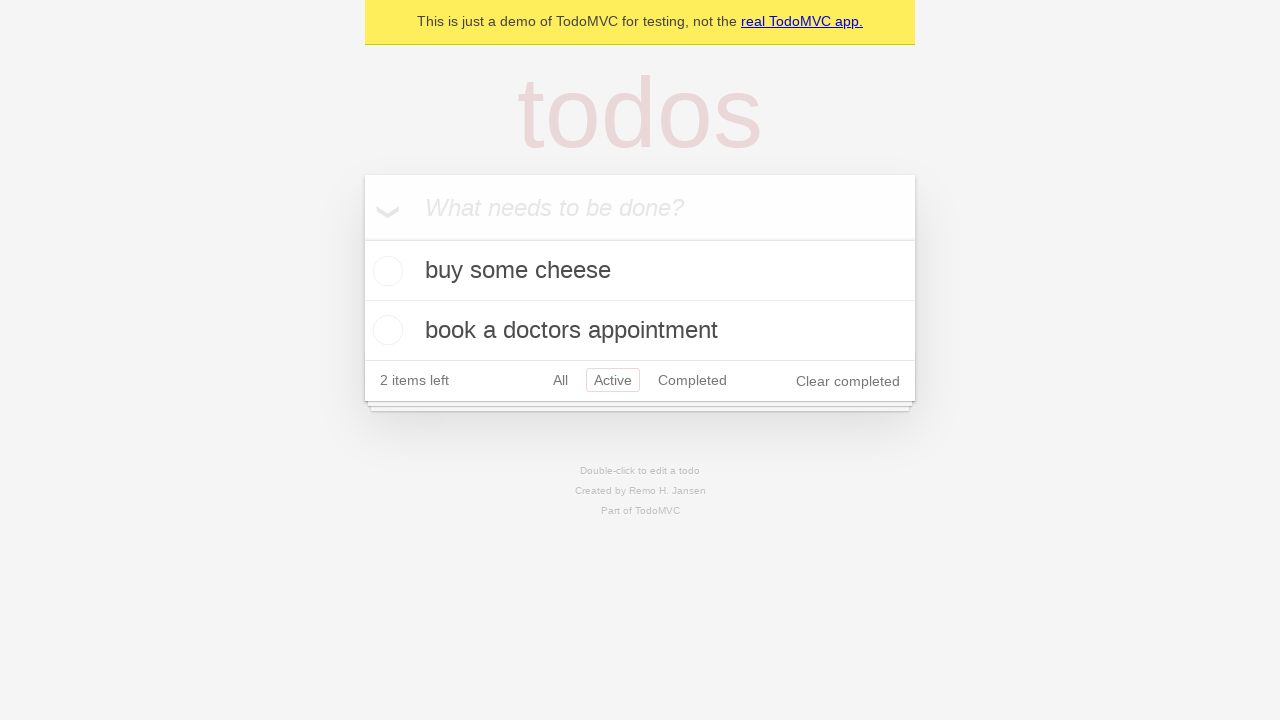

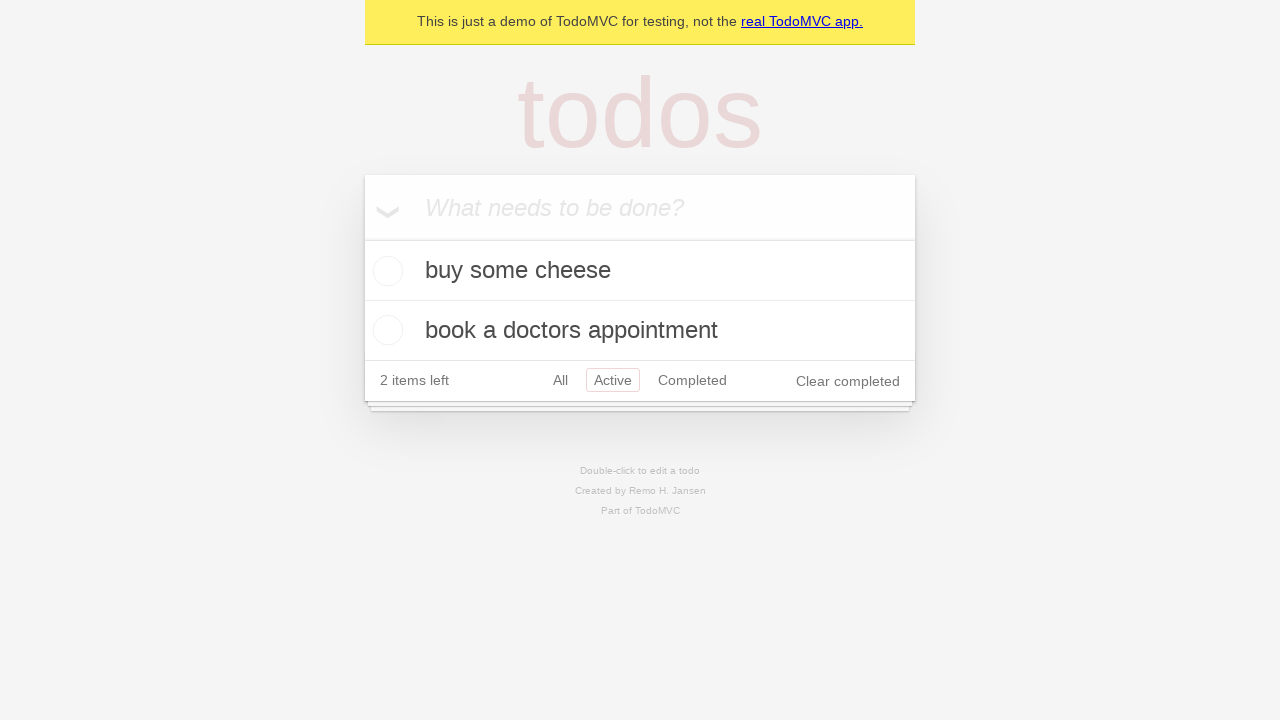